Tests dynamic loading functionality by clicking a start button and waiting for hidden content to appear

Starting URL: http://the-internet.herokuapp.com/dynamic_loading/1

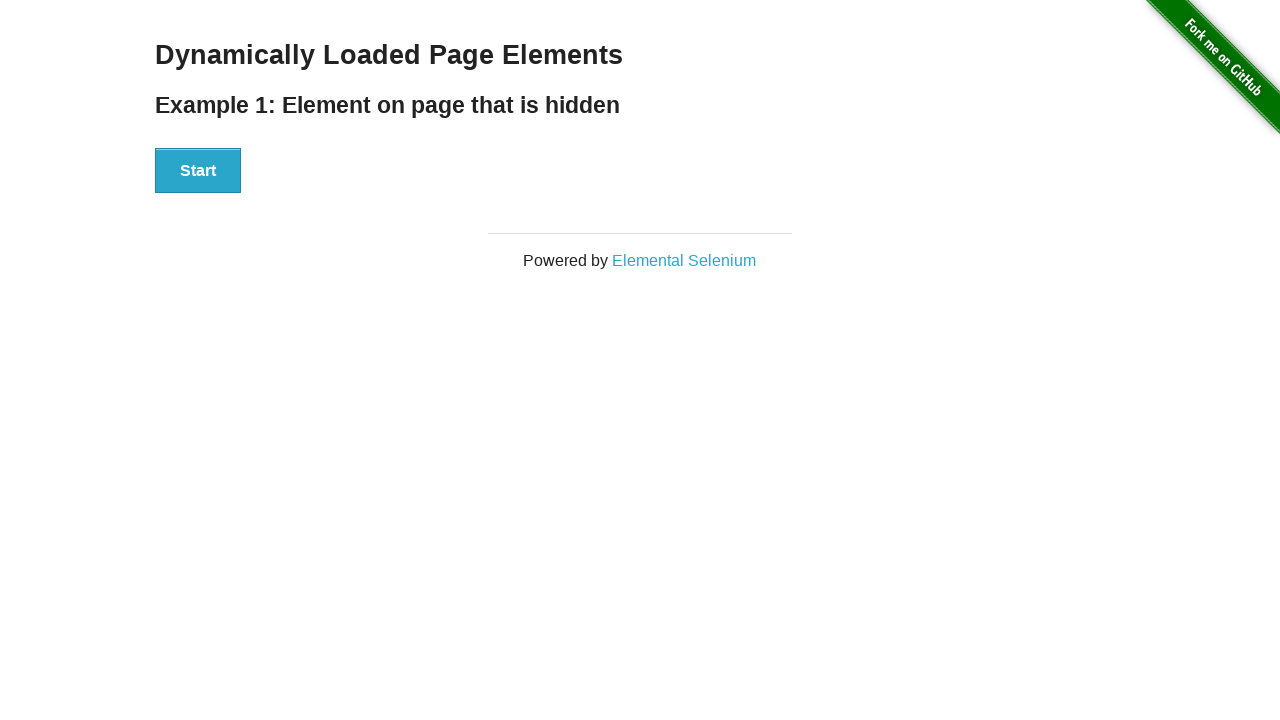

Clicked start button to trigger dynamic loading at (198, 171) on xpath=//*[@id="start"]/button
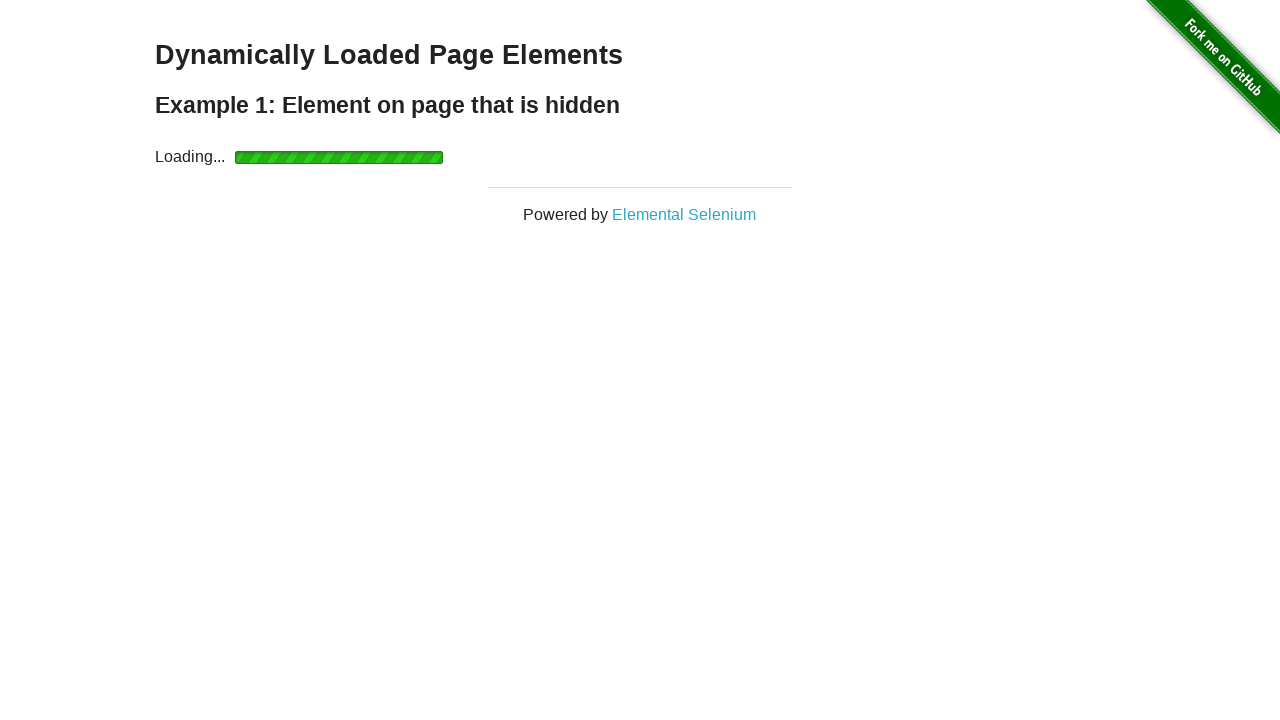

Waited for hidden element to appear and become visible
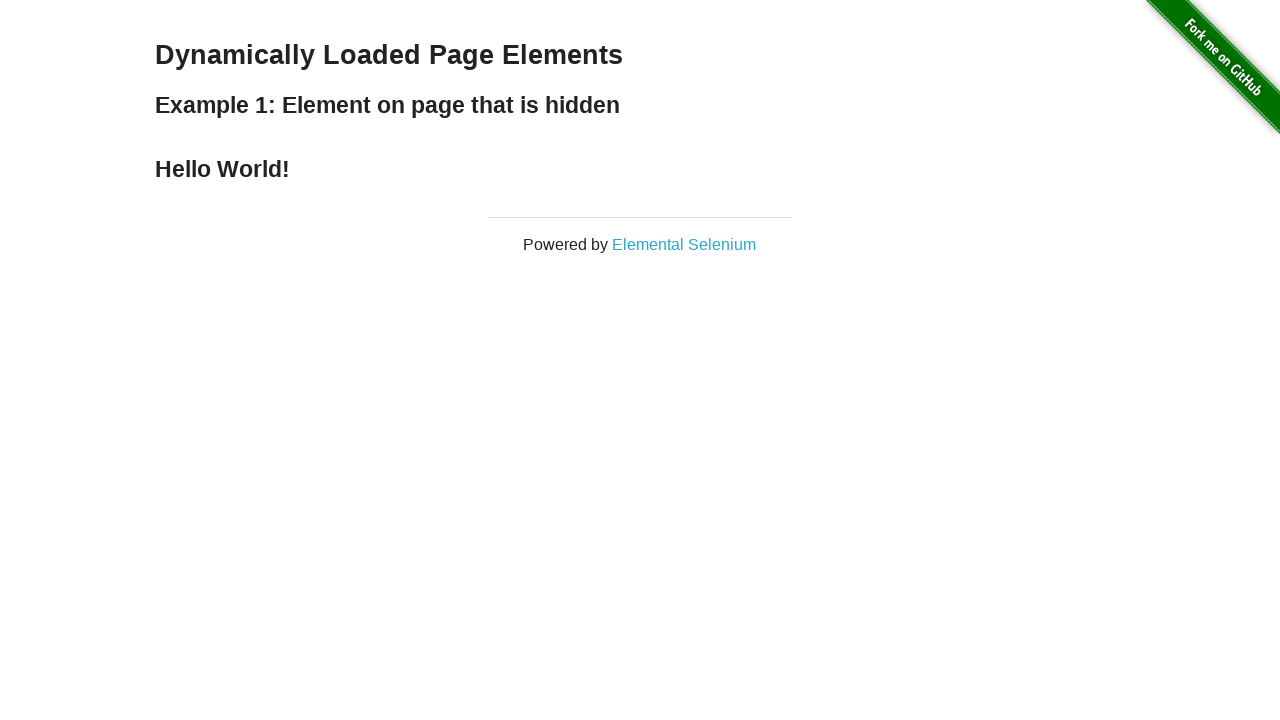

Retrieved text content from loaded element: 'Hello World!'
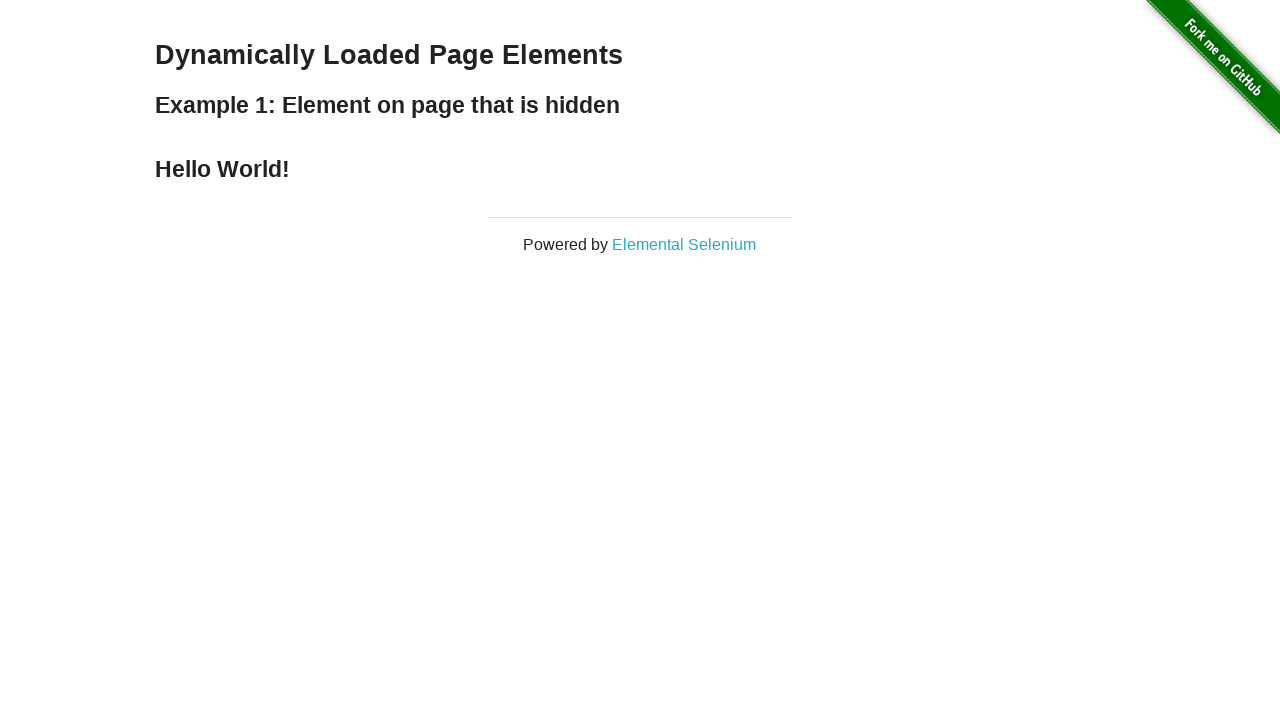

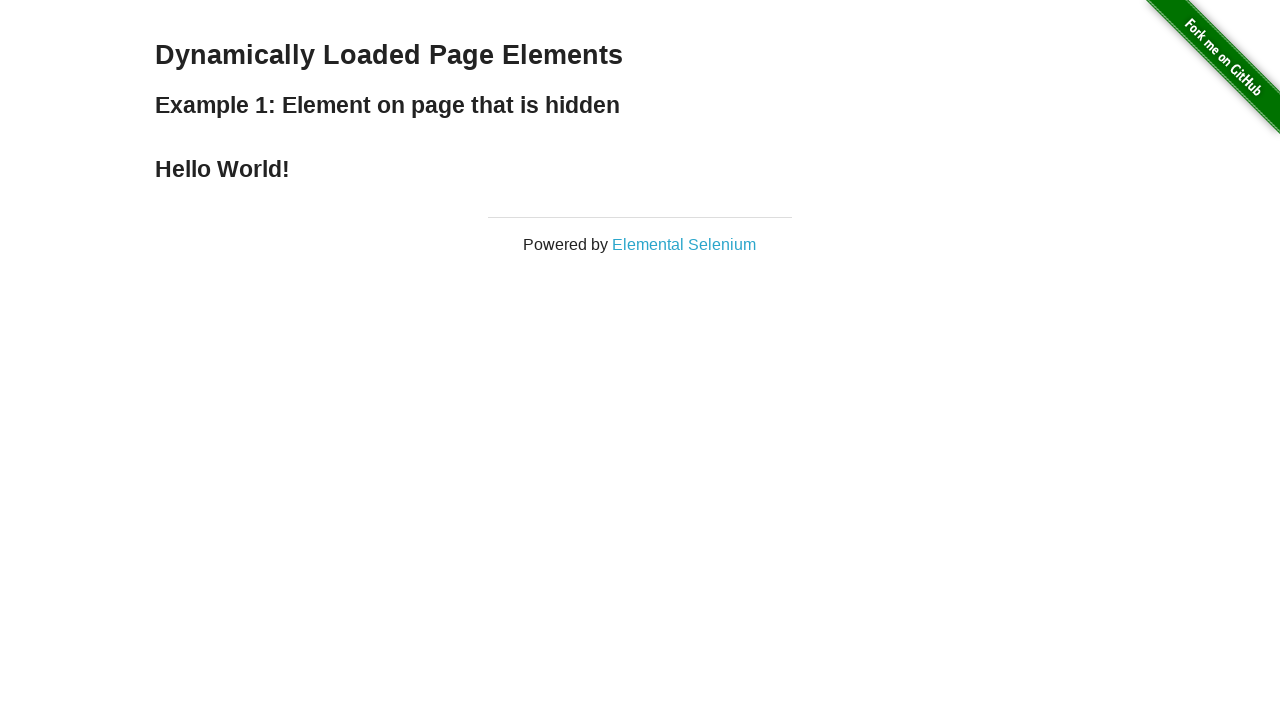